Tests that entering an invalid zip code (with letters or wrong length) displays an error message

Starting URL: https://www.sharelane.com/cgi-bin/register.py

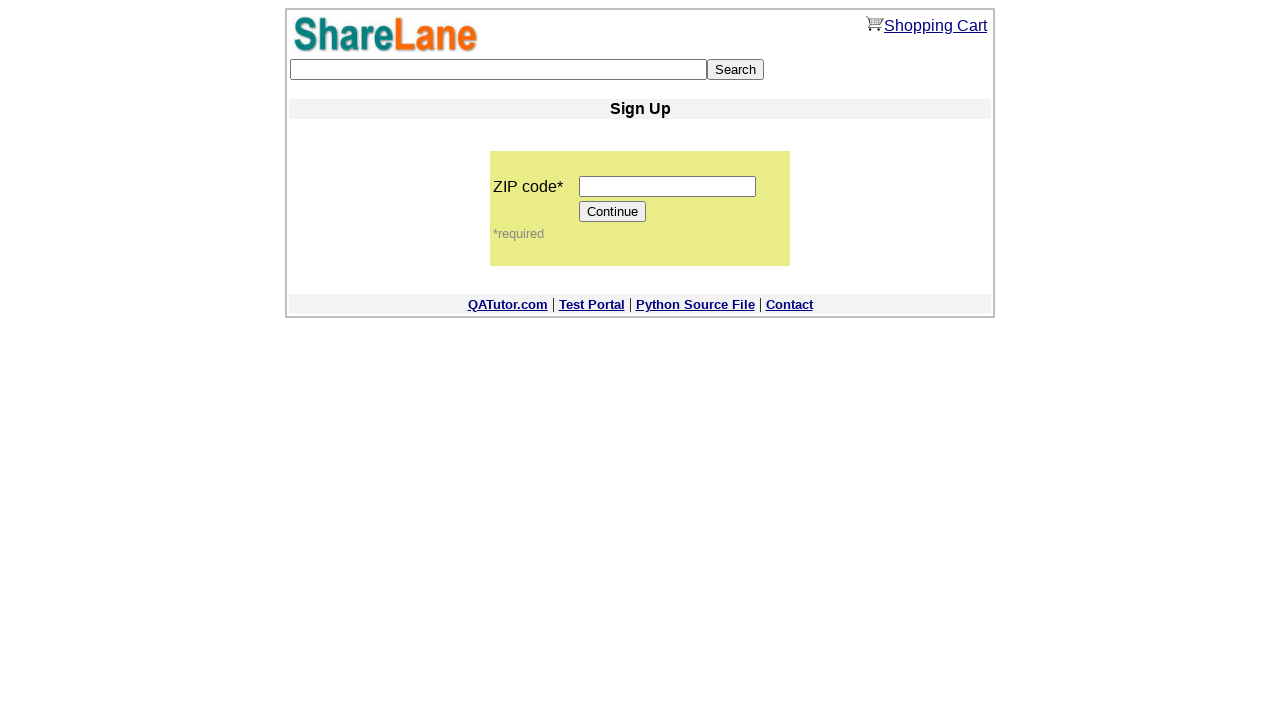

Filled zip code field with invalid value '7788954A' containing letters on input[name='zip_code']
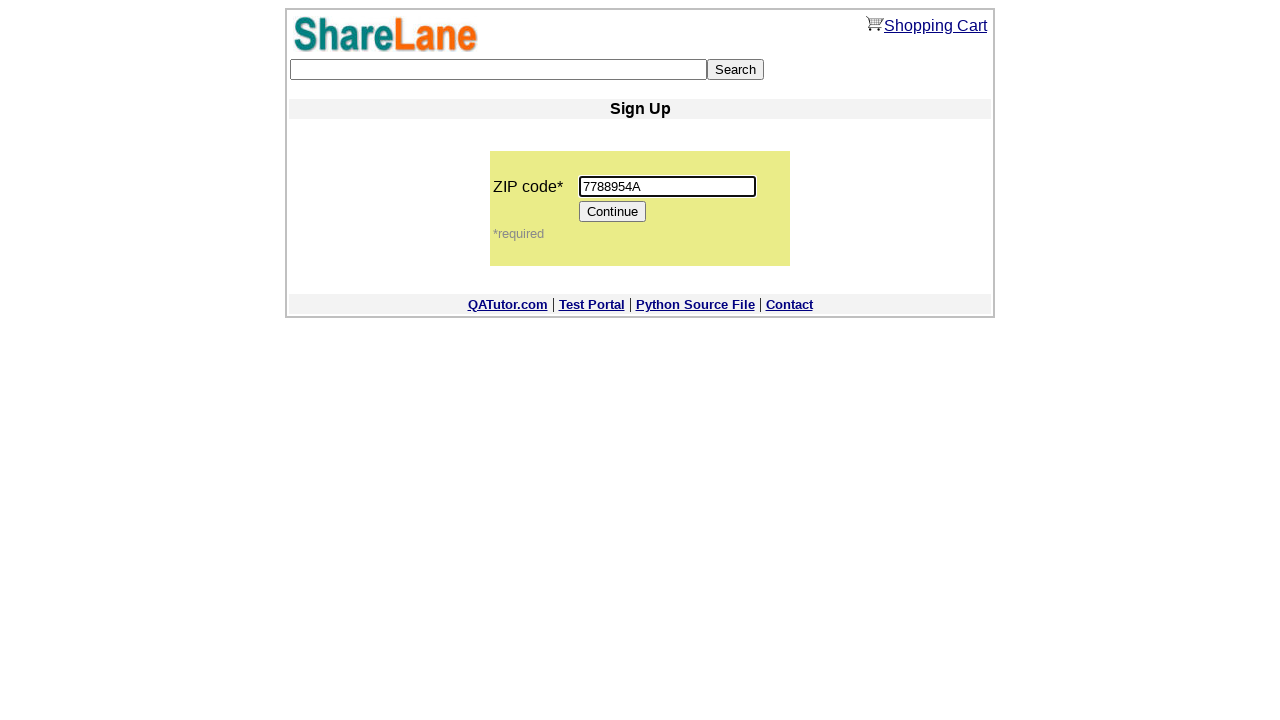

Clicked Continue button to submit the form with invalid zip code at (613, 212) on input[value='Continue']
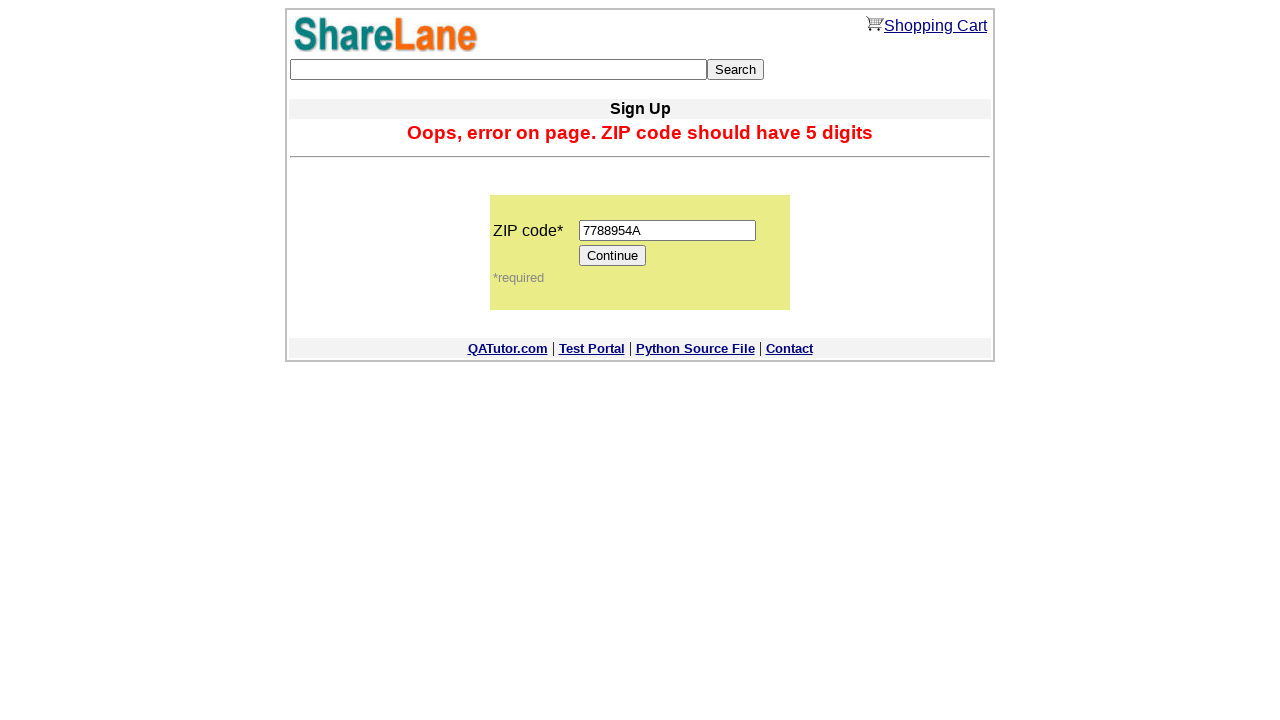

Error message appeared as expected for invalid zip code
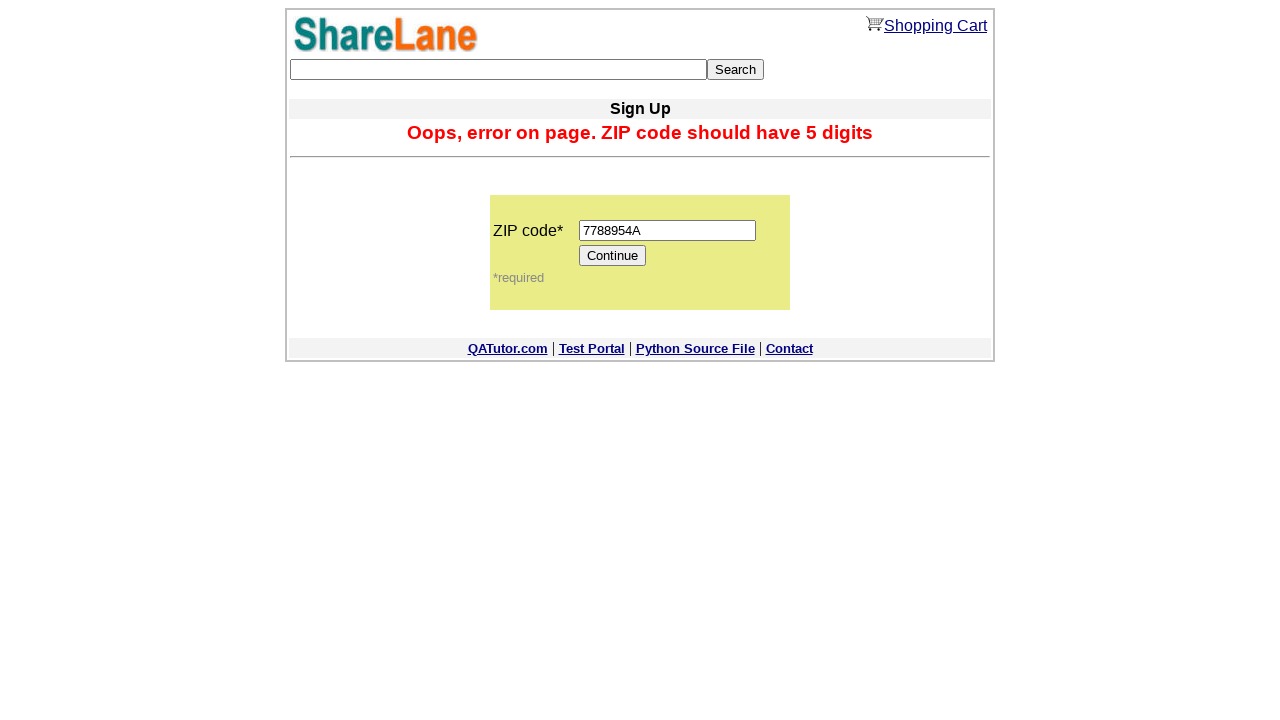

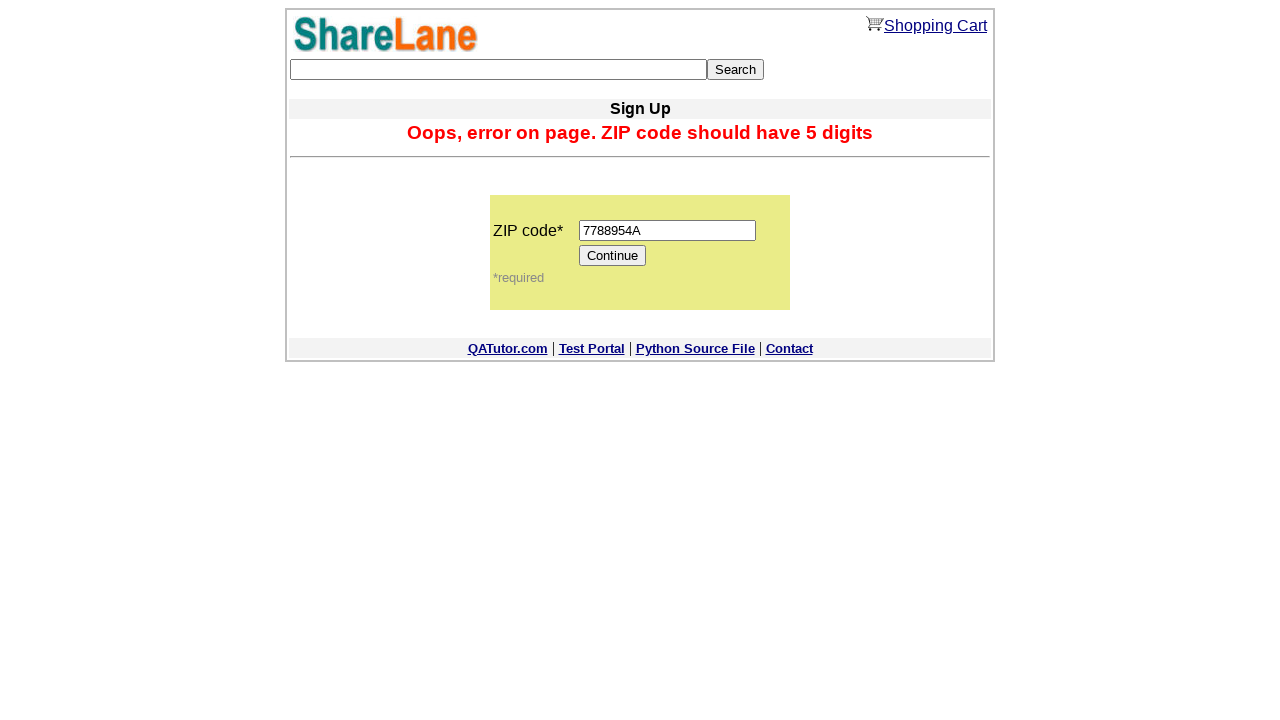